Solves a math problem on the page by calculating a formula based on a value from the page, then fills the answer and submits the form with checkbox and radio button selections

Starting URL: http://suninjuly.github.io/math.html

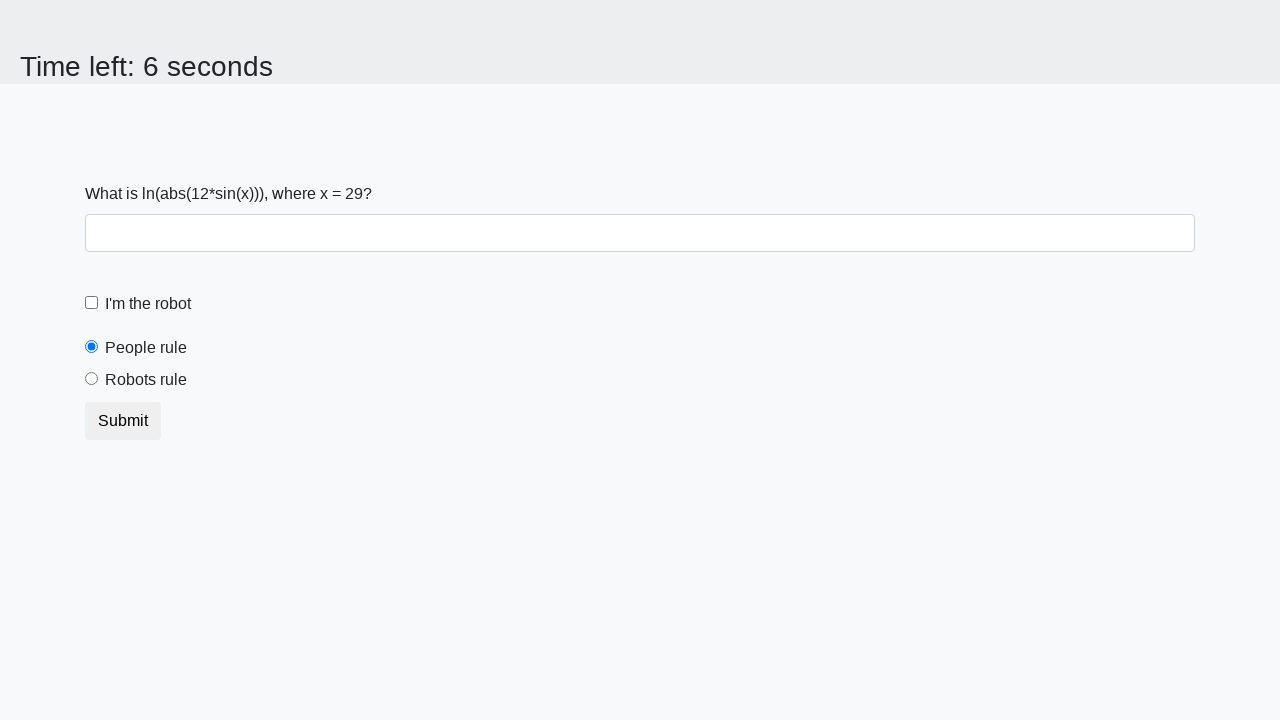

Located the input value element
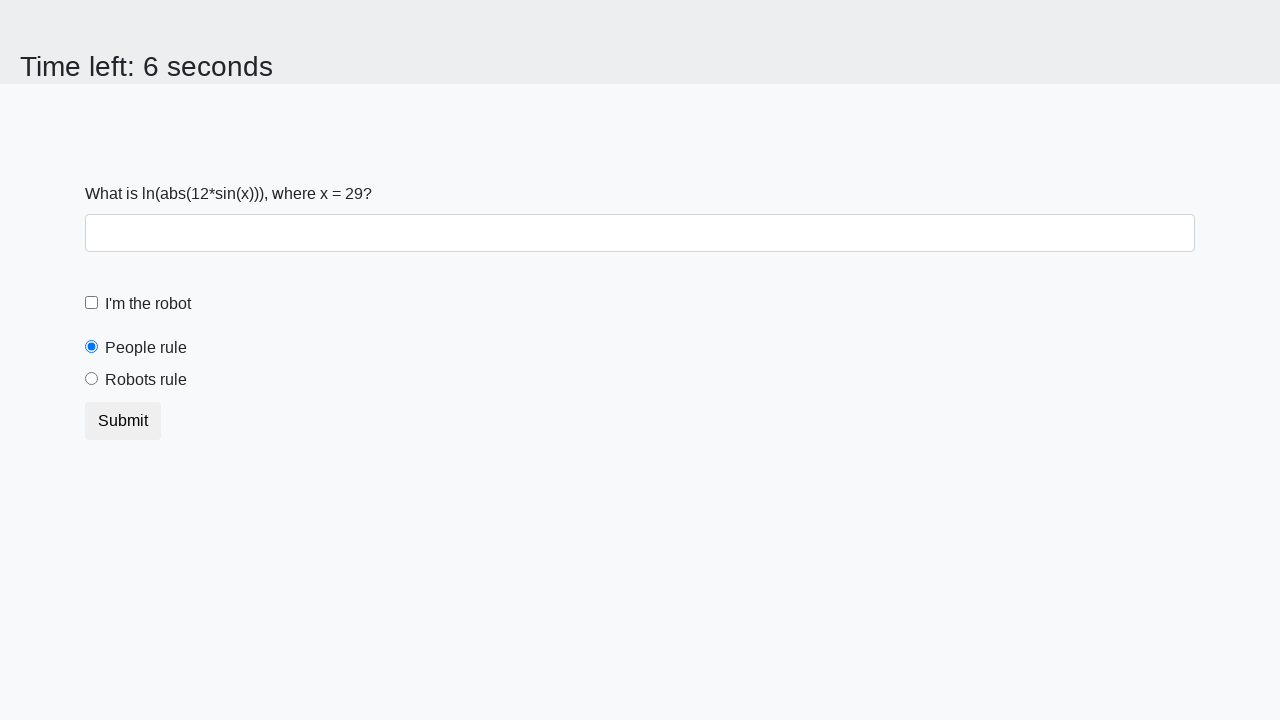

Extracted text content from input value element
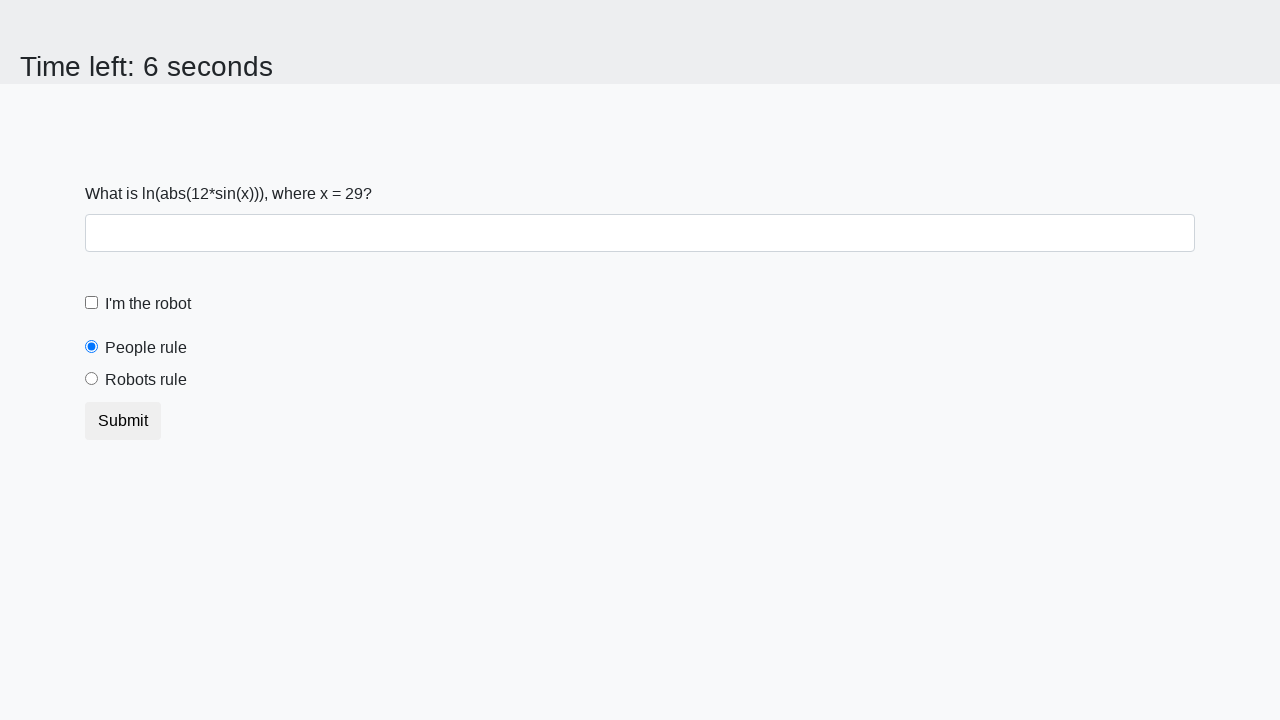

Calculated formula result: 2.07488198901955
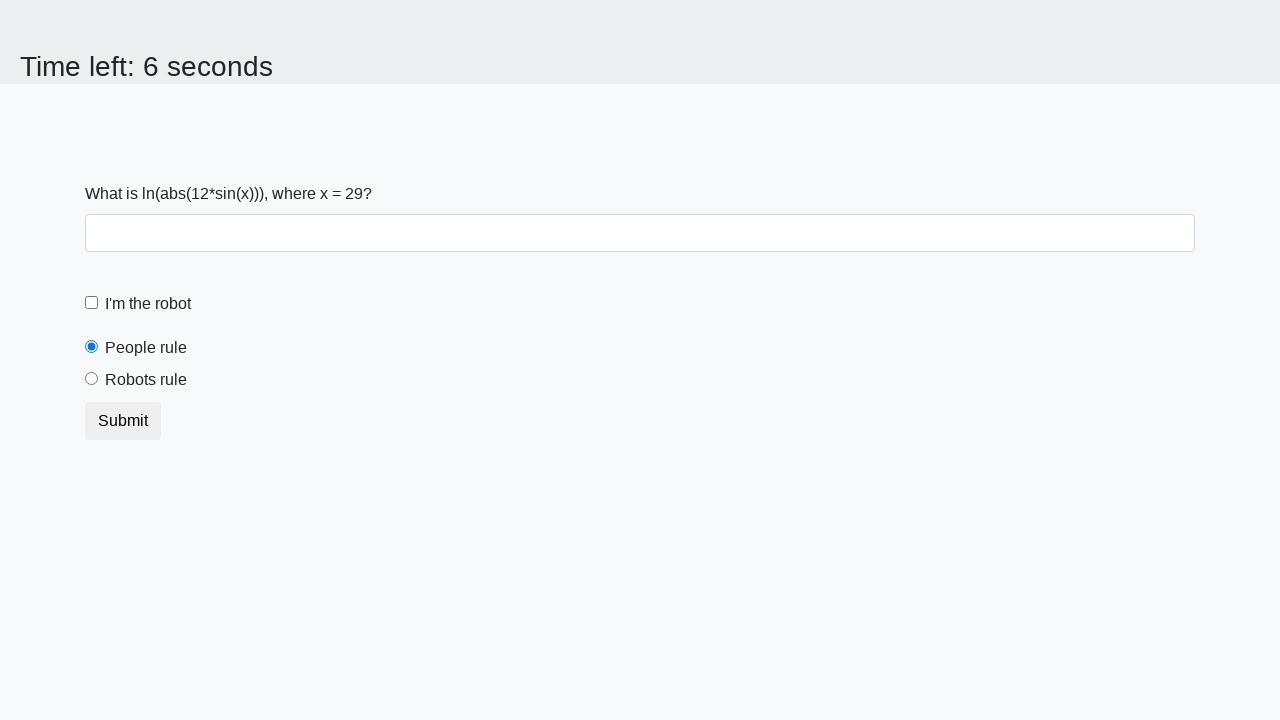

Filled answer field with calculated value: 2.07488198901955 on #answer
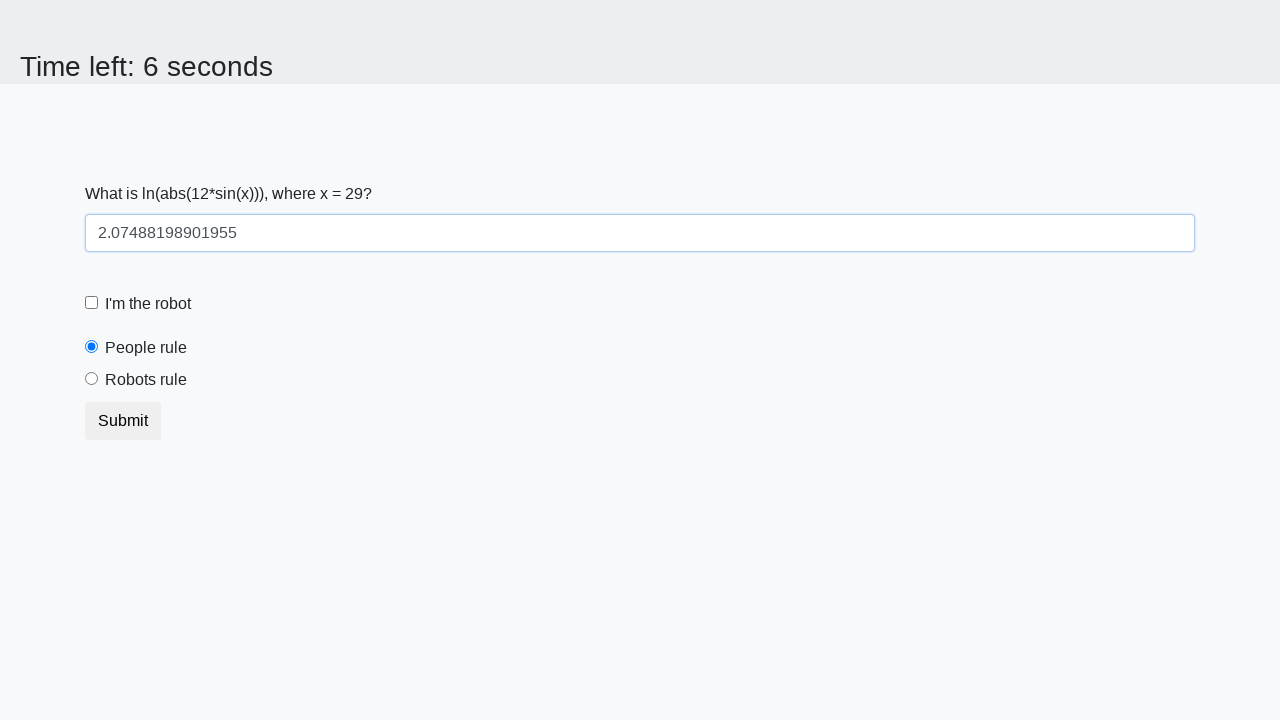

Checked the 'I'm the robot' checkbox at (92, 303) on #robotCheckbox
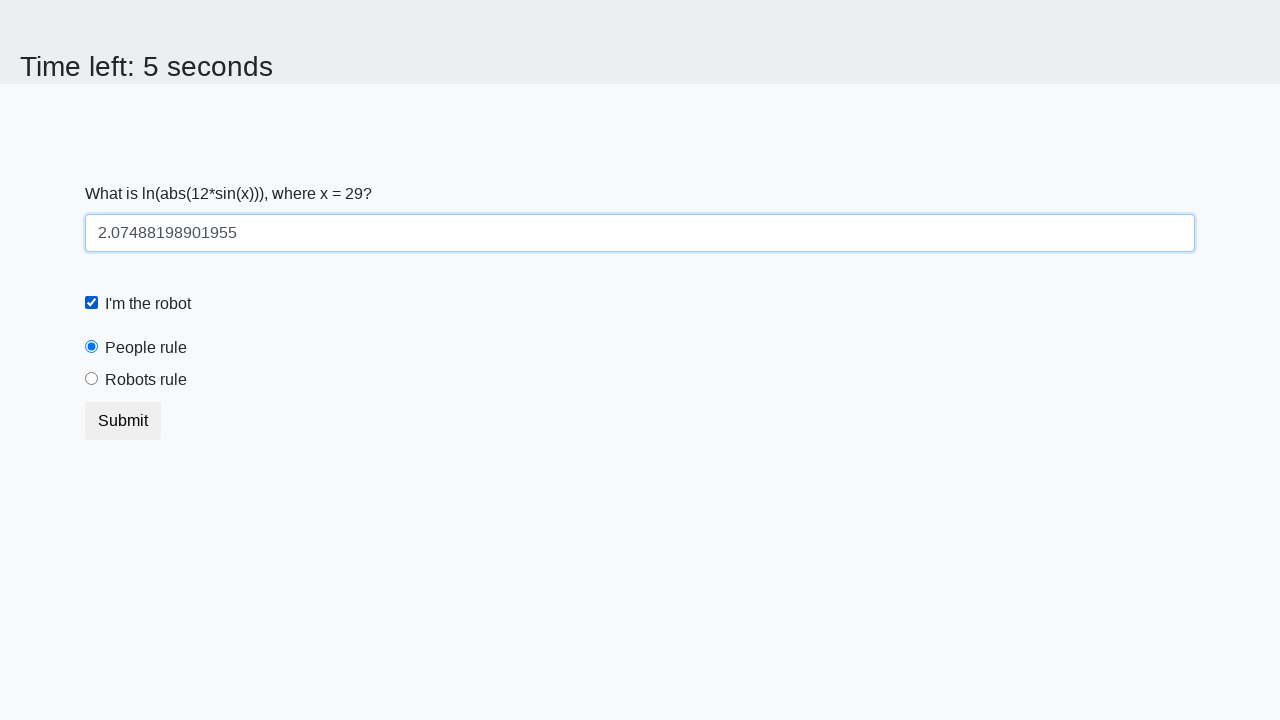

Checked the 'Robots rule!' radio button at (92, 379) on #robotsRule
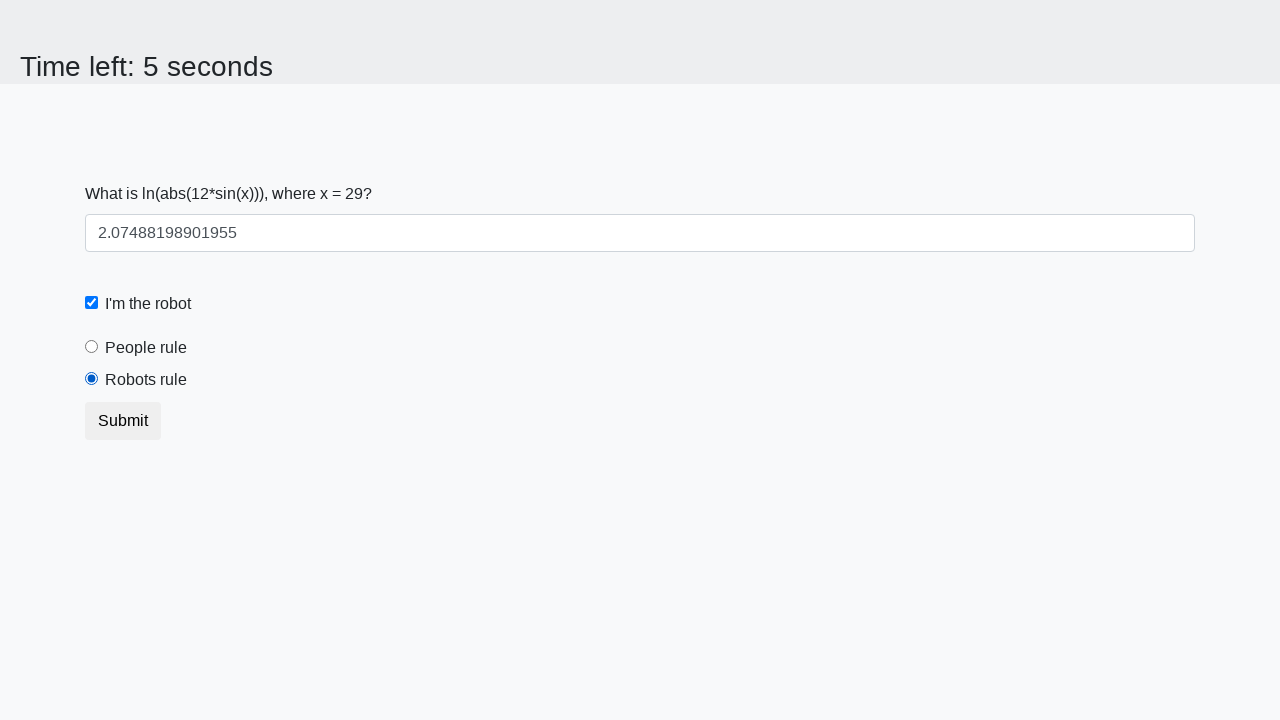

Clicked the submit button at (123, 421) on .btn
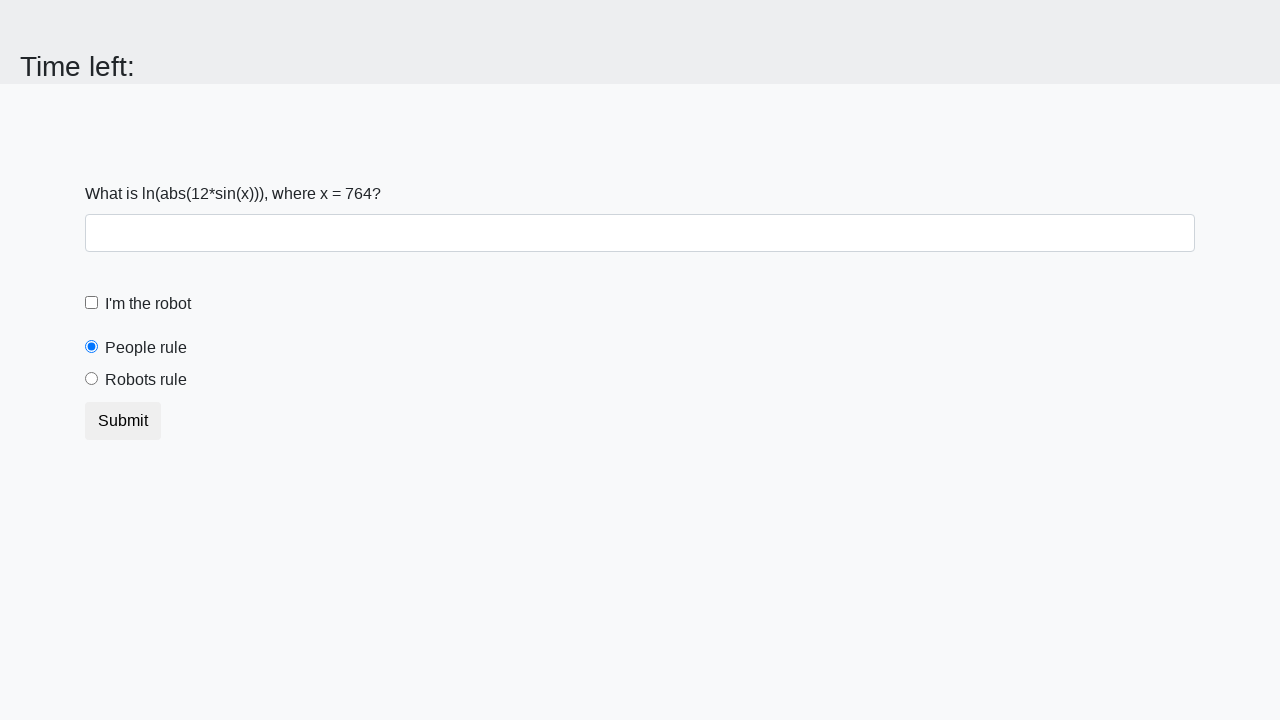

Waited for 1 second for form submission result
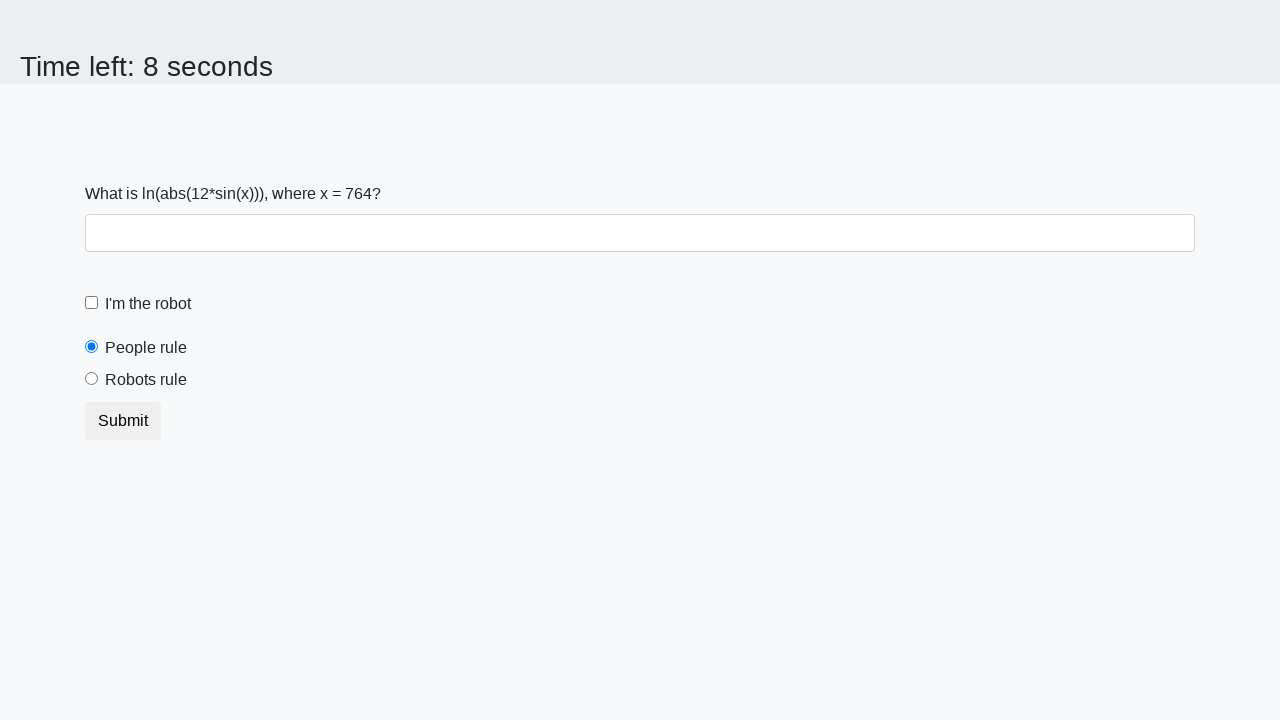

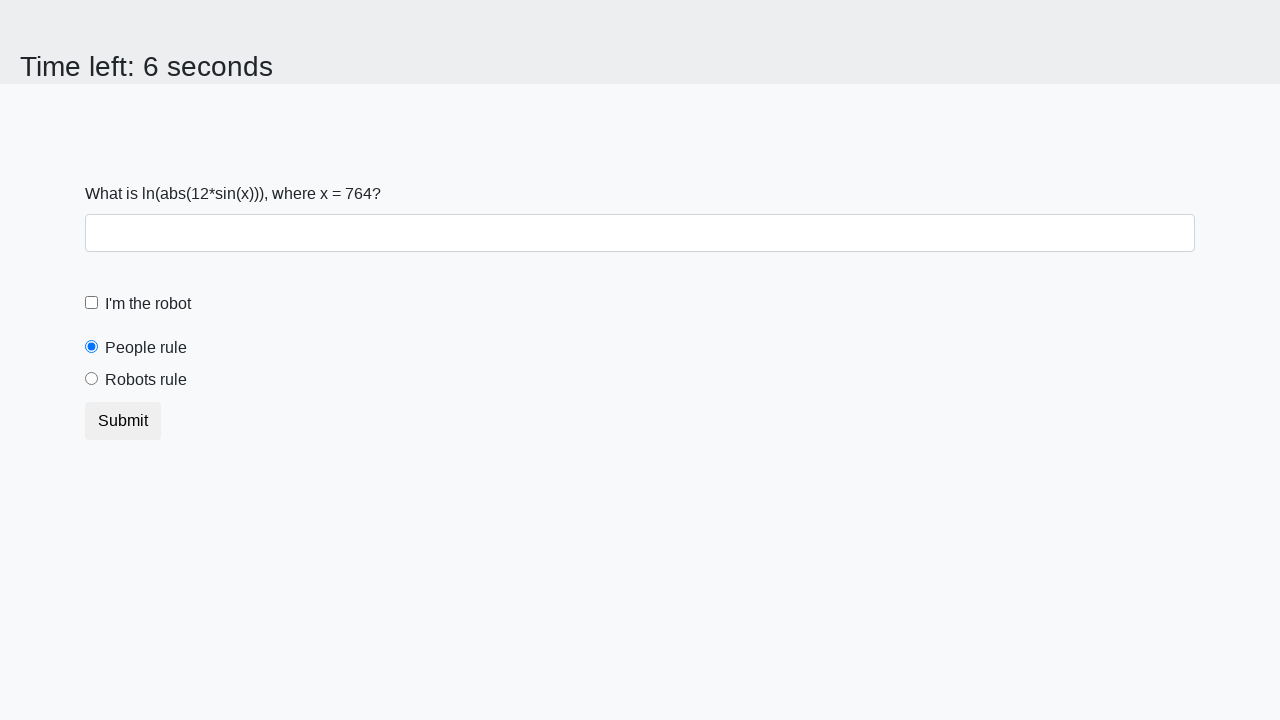